Tests the registration form by filling in an email field with a unique generated email address

Starting URL: https://demo.automationtesting.in/Register.html

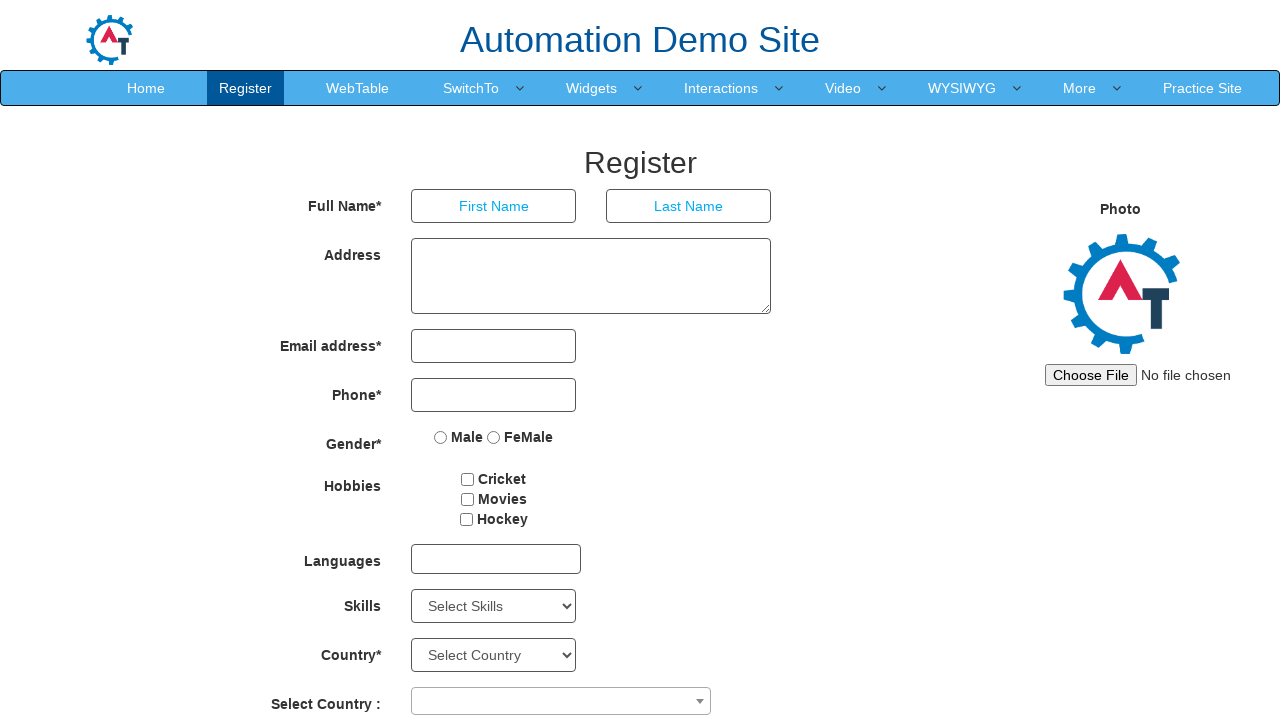

Generated unique email address: user05403d74@example.com
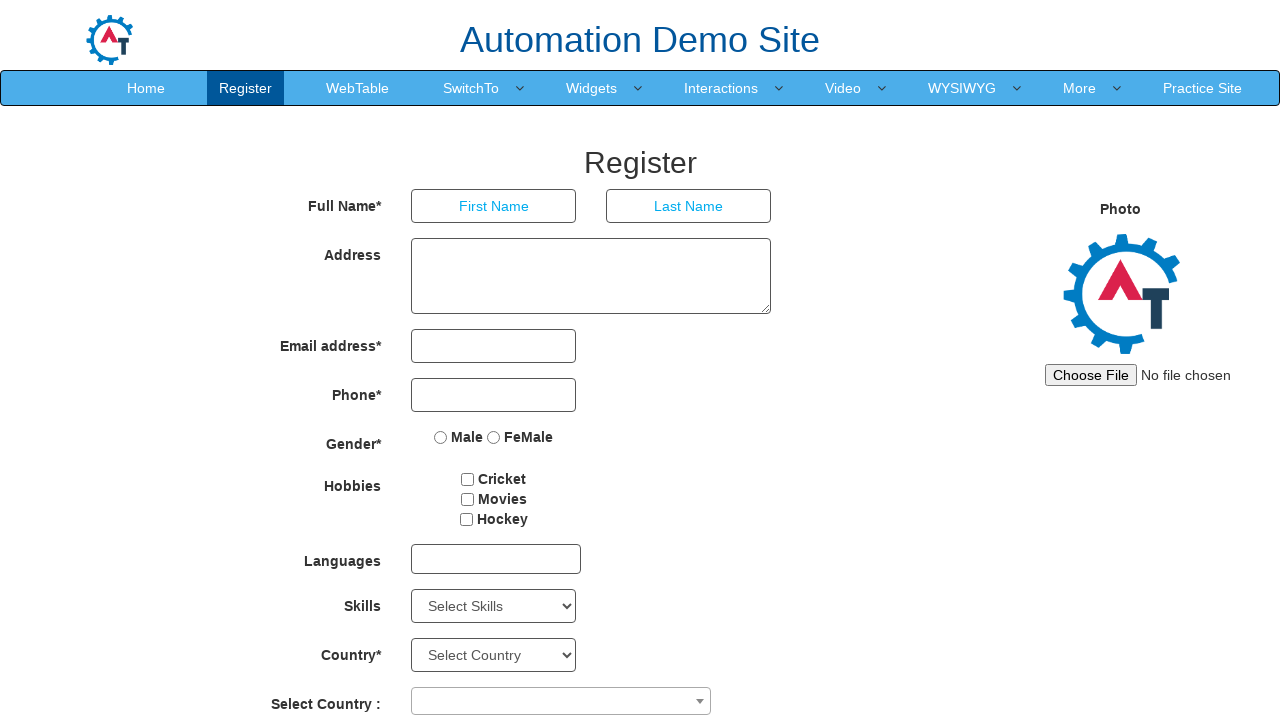

Filled email field with generated unique email address on input[type='email']
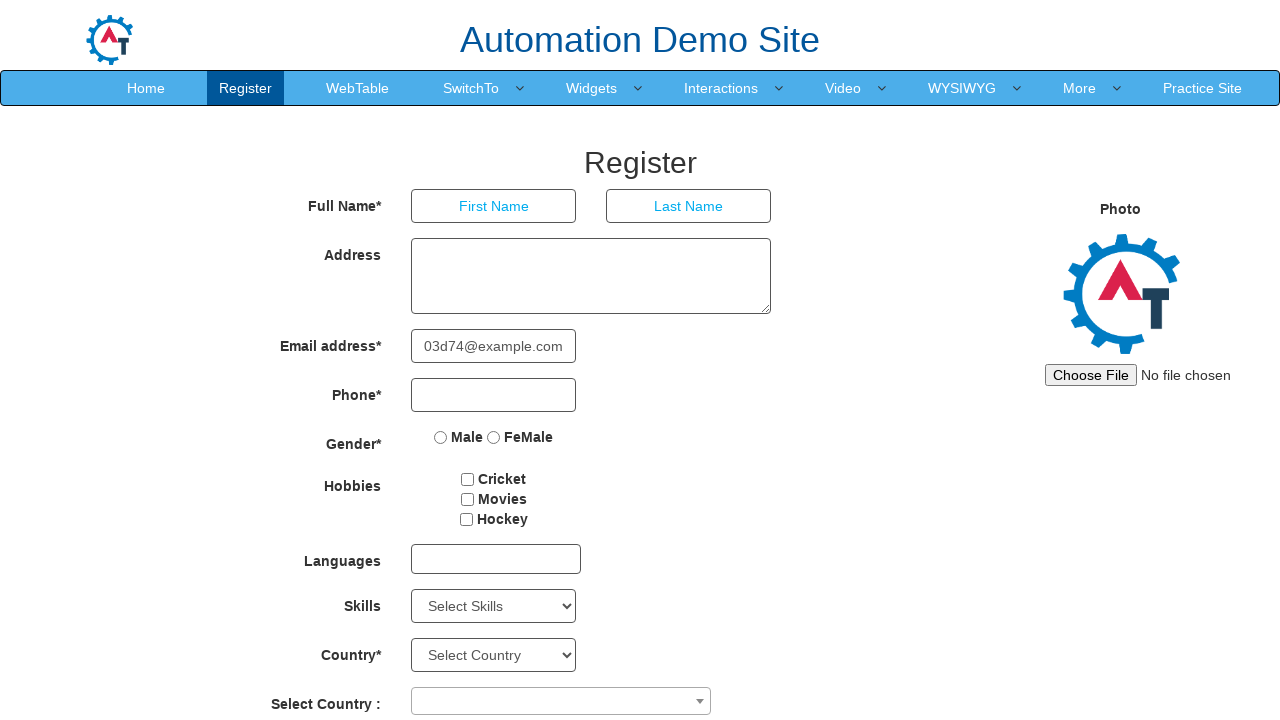

Waited for page to process email input
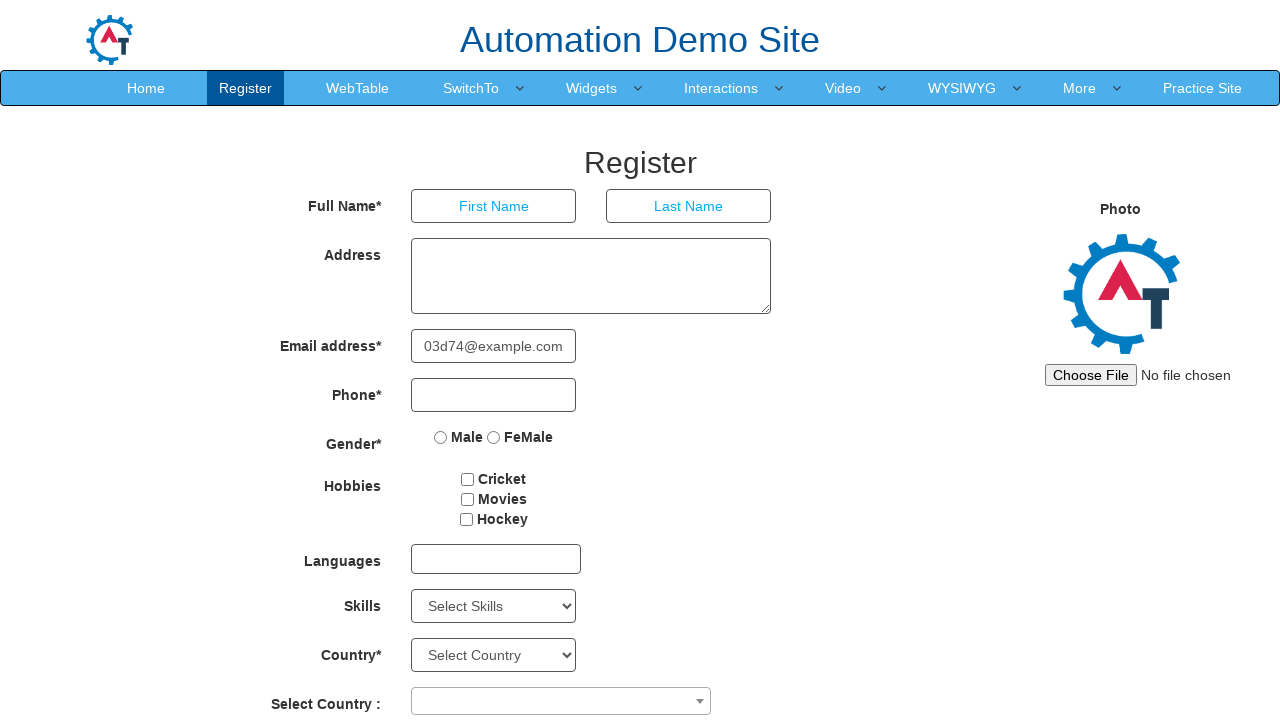

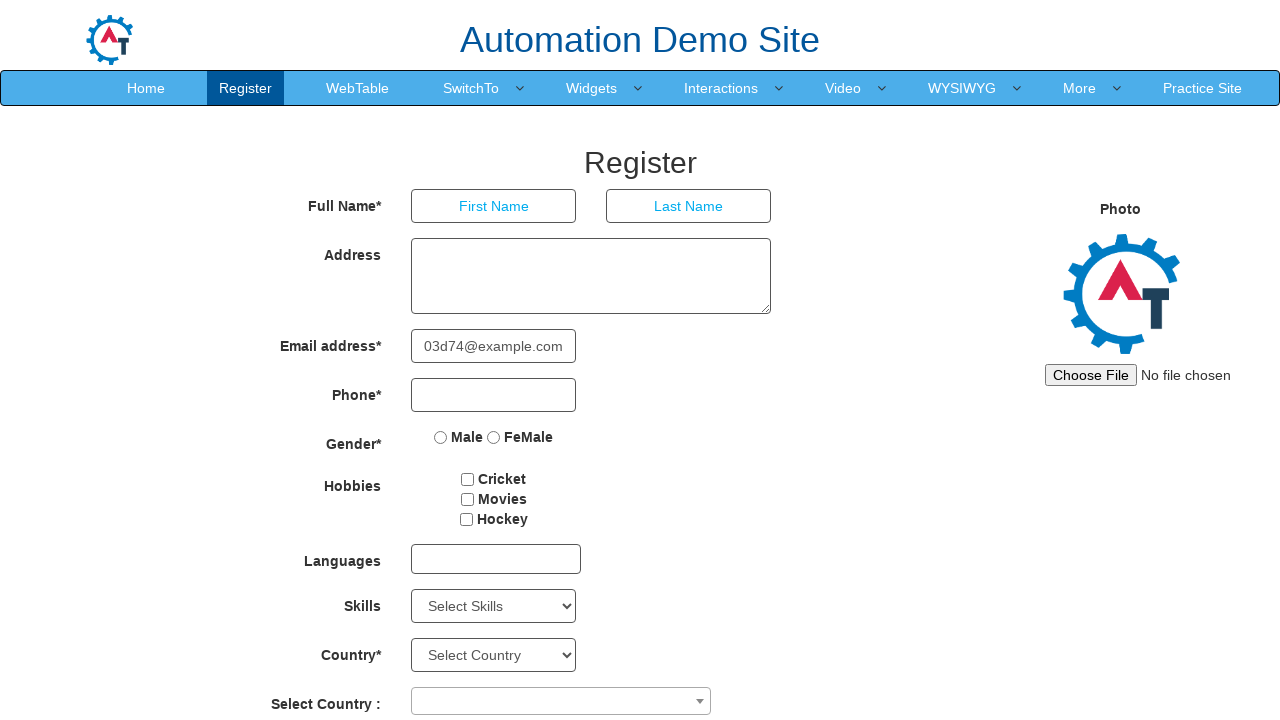